Tests DOM manipulation by navigating to a page and using JavaScript to modify the text content of an element with a specific ID.

Starting URL: https://nikita-filonov.github.io/qa-automation-engineer-ui-course/#/auth/login

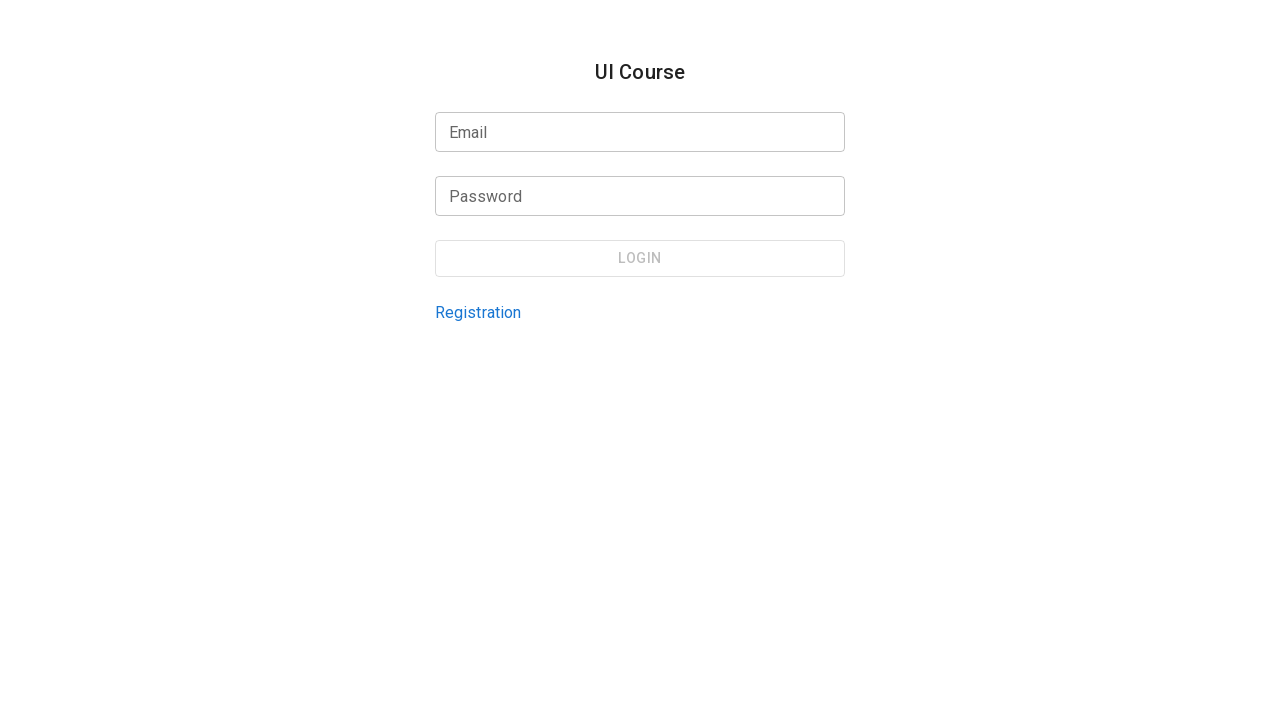

Modified title element text content to 'Another Text' using JavaScript DOM manipulation
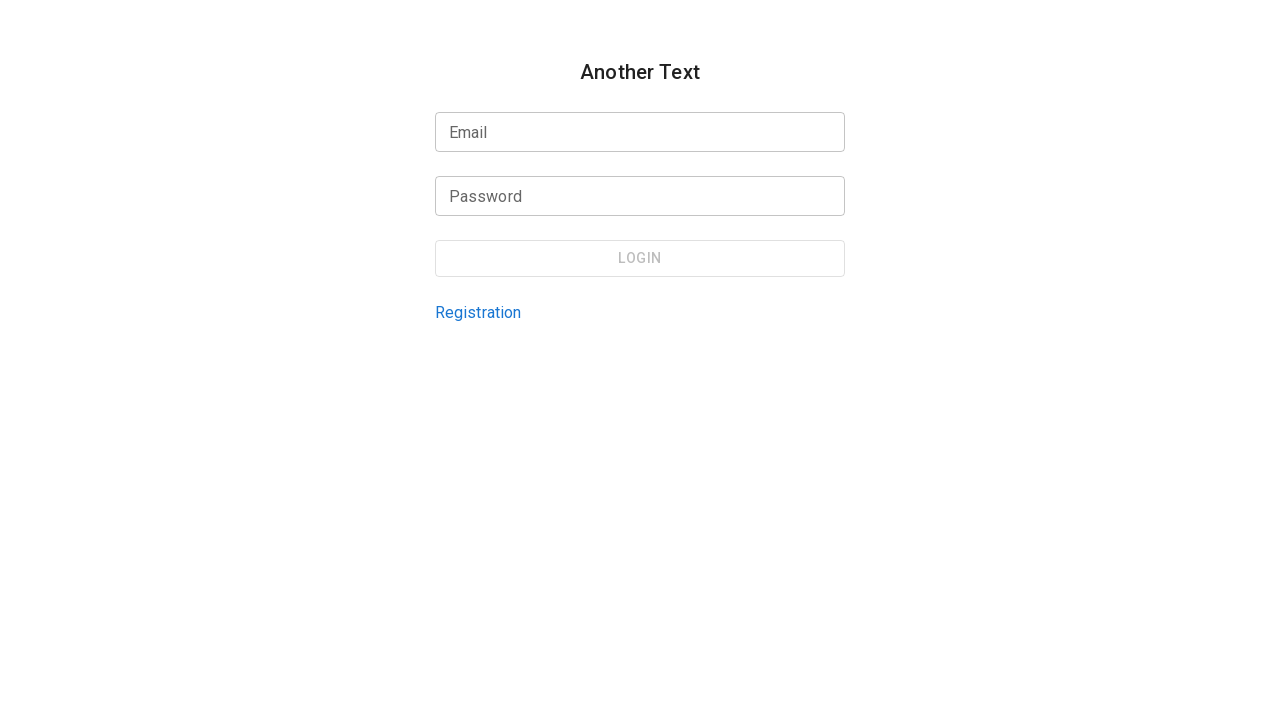

Waited 2 seconds to observe the DOM change
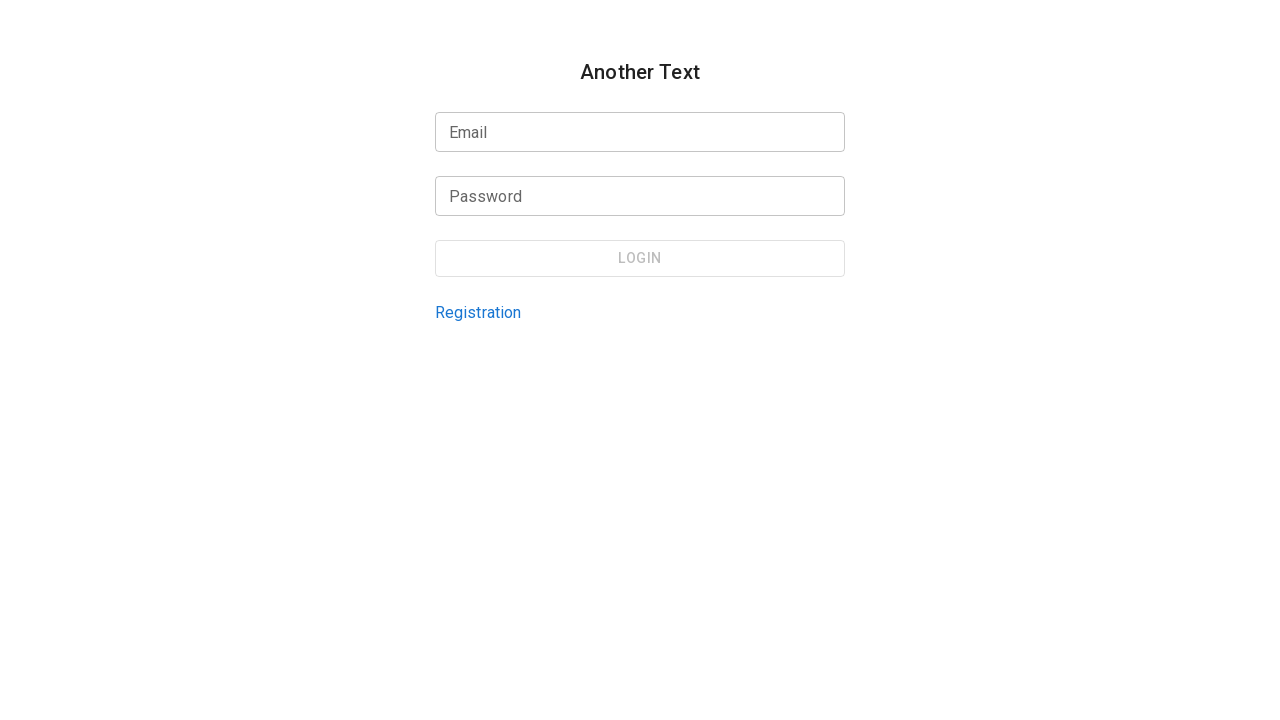

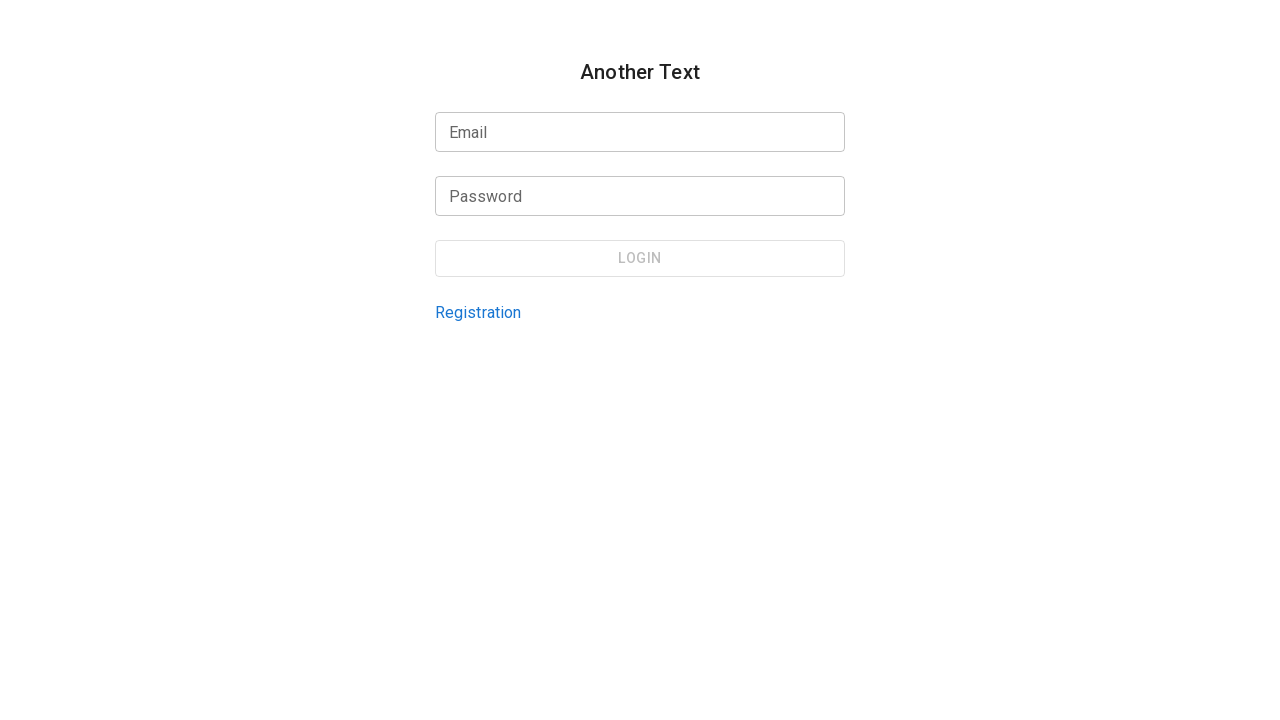